Tests AJAX functionality by clicking a button that triggers an asynchronous request and waiting for the success message to appear on the page.

Starting URL: http://uitestingplayground.com/ajax

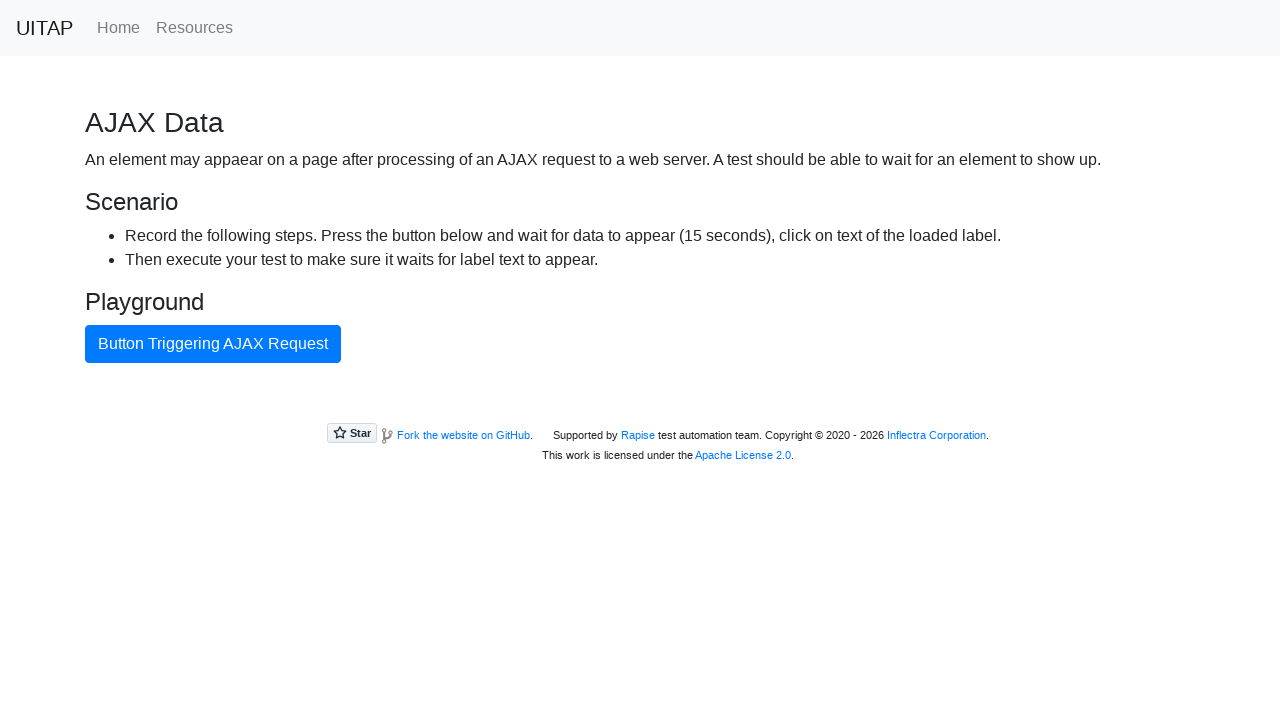

Navigated to AJAX test page
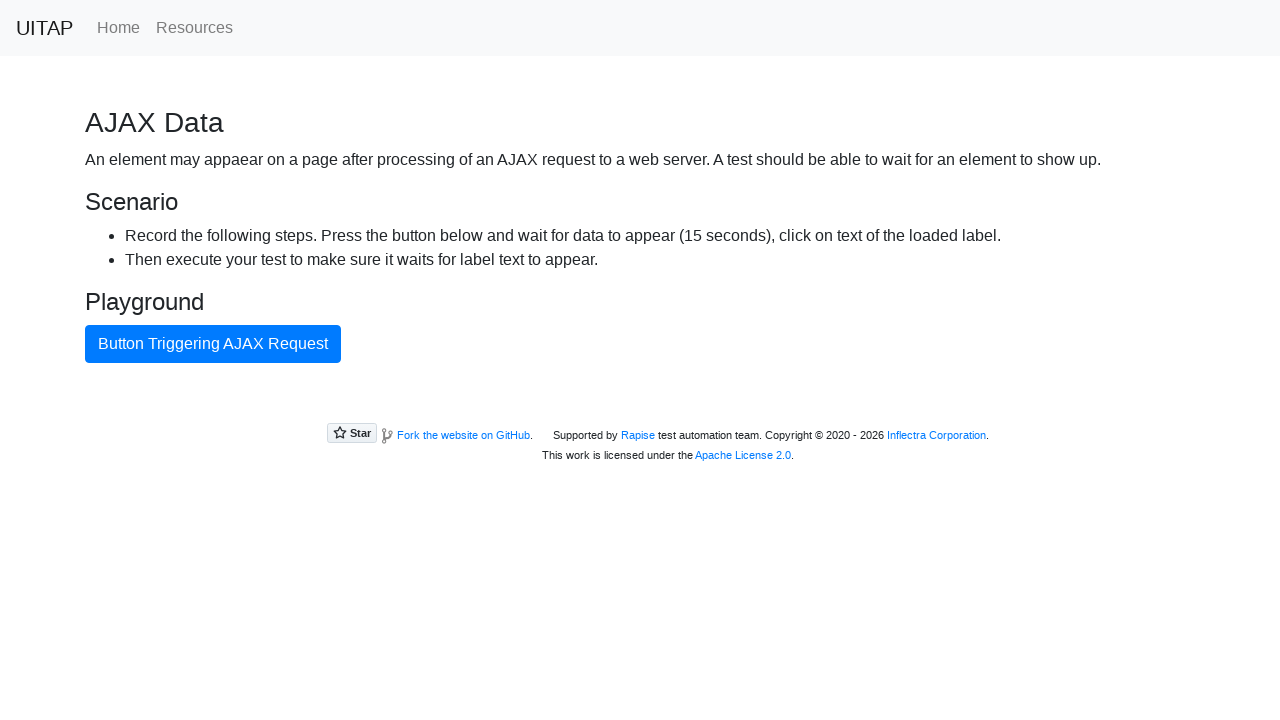

Clicked AJAX button to trigger asynchronous request at (213, 344) on #ajaxButton
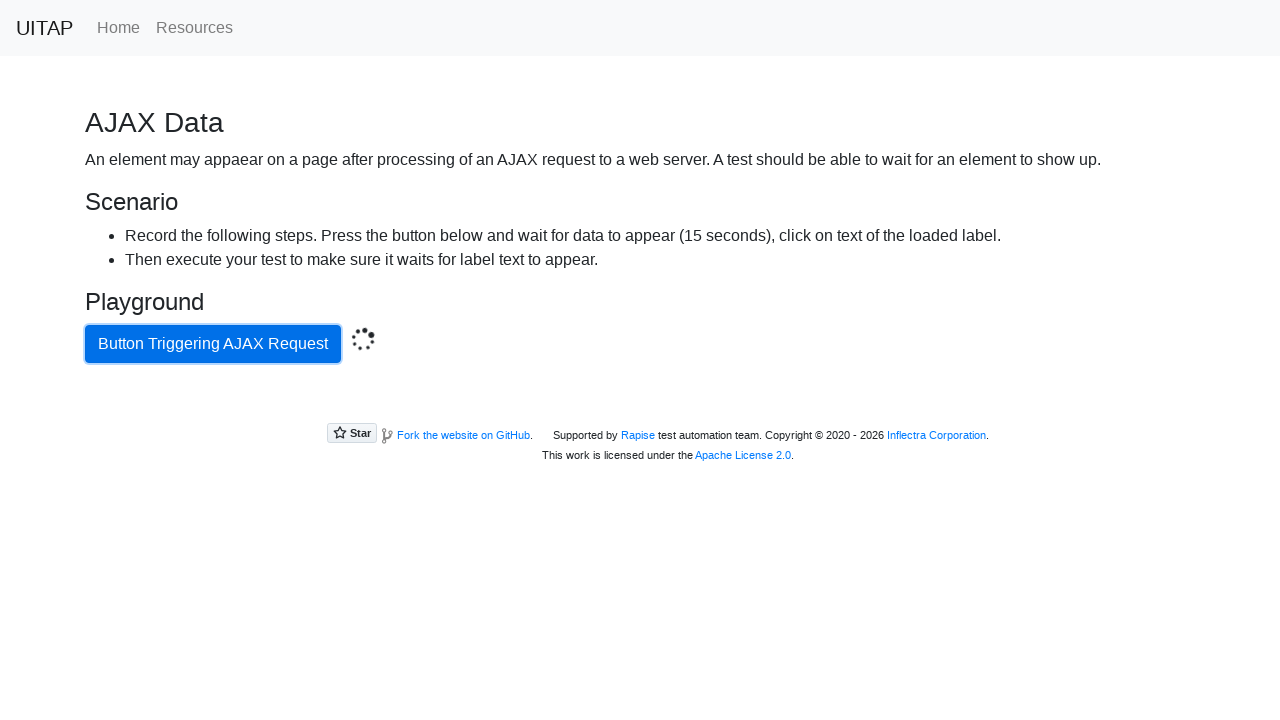

Success message appeared after AJAX request completed
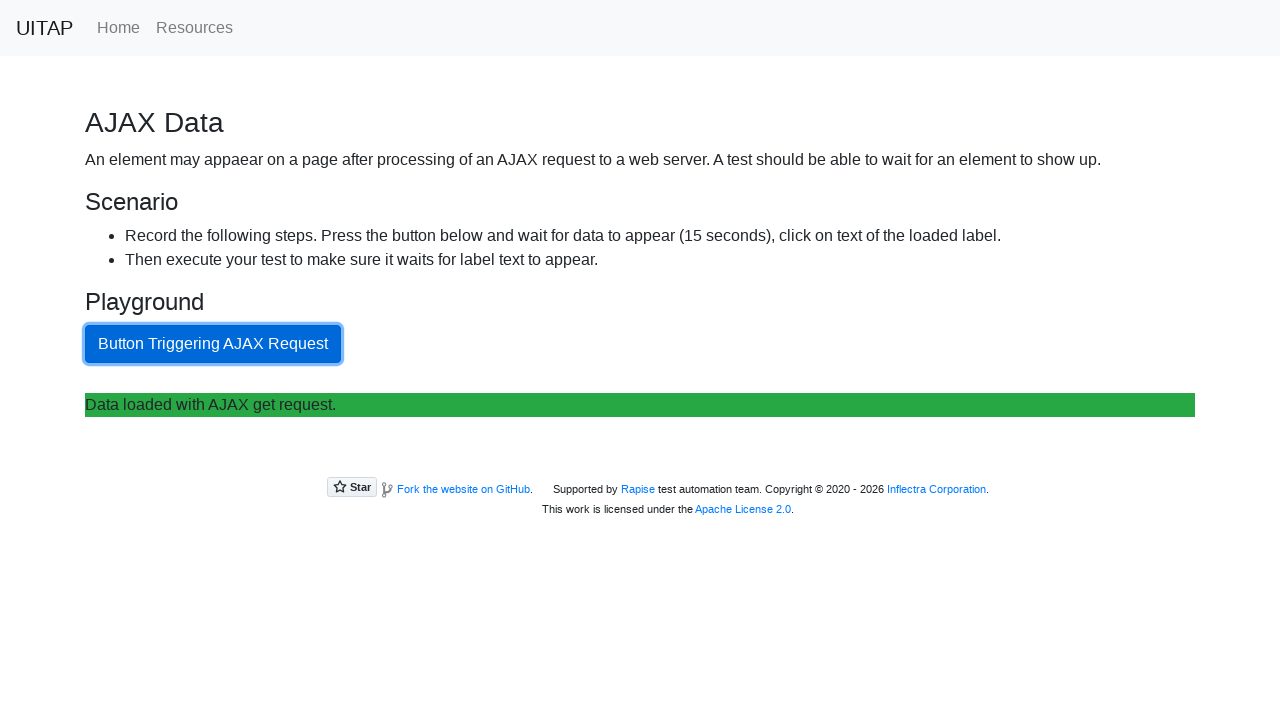

Confirmed success message is visible on page
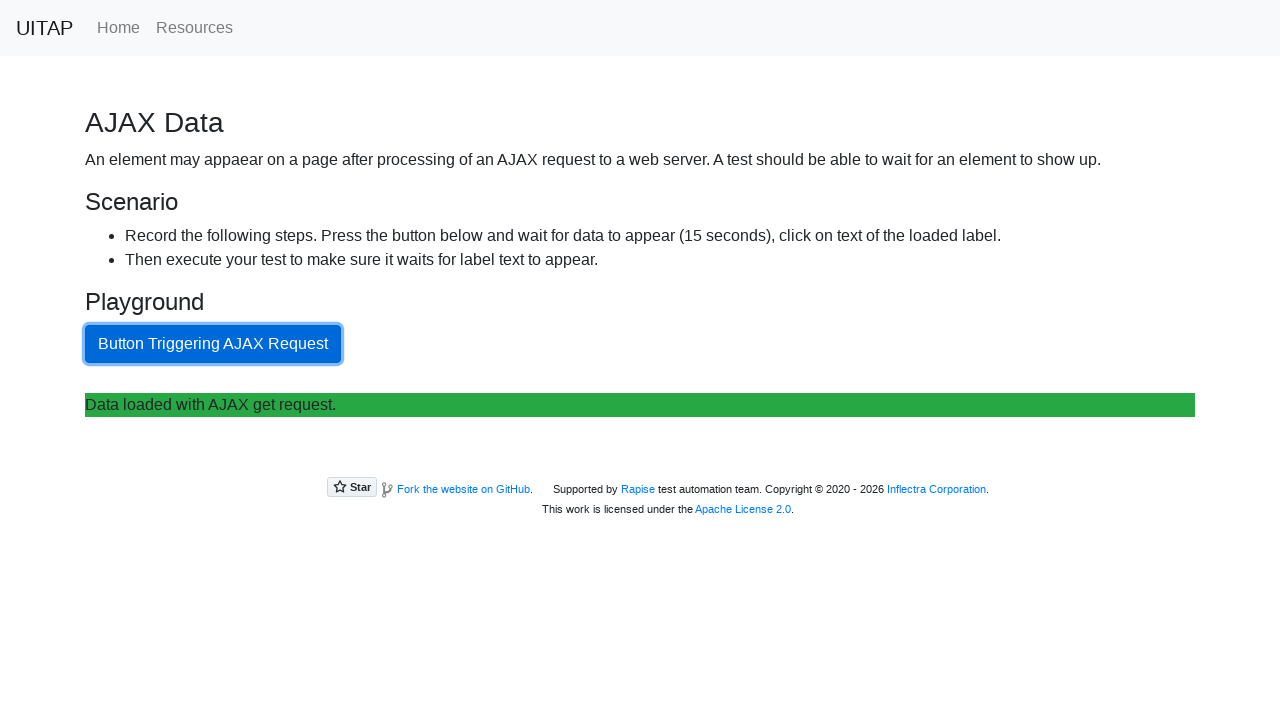

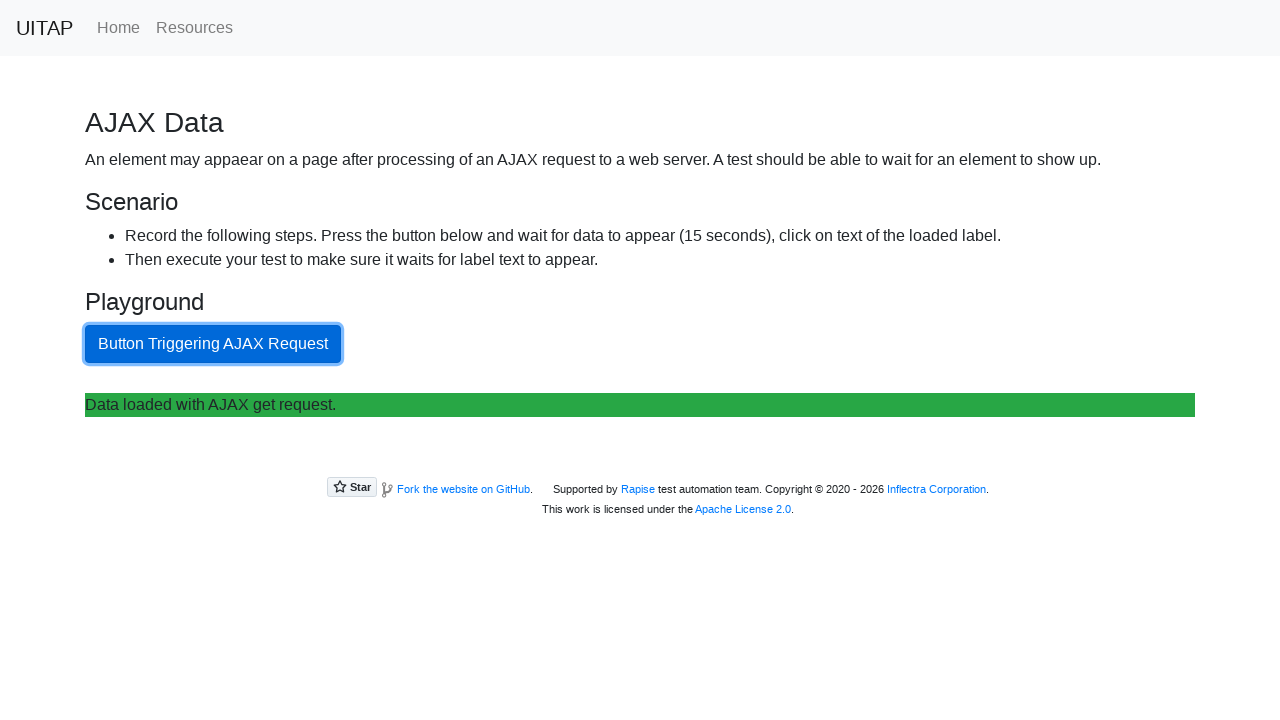